Navigates to the OBSS website homepage

Starting URL: https://www.obss.tech

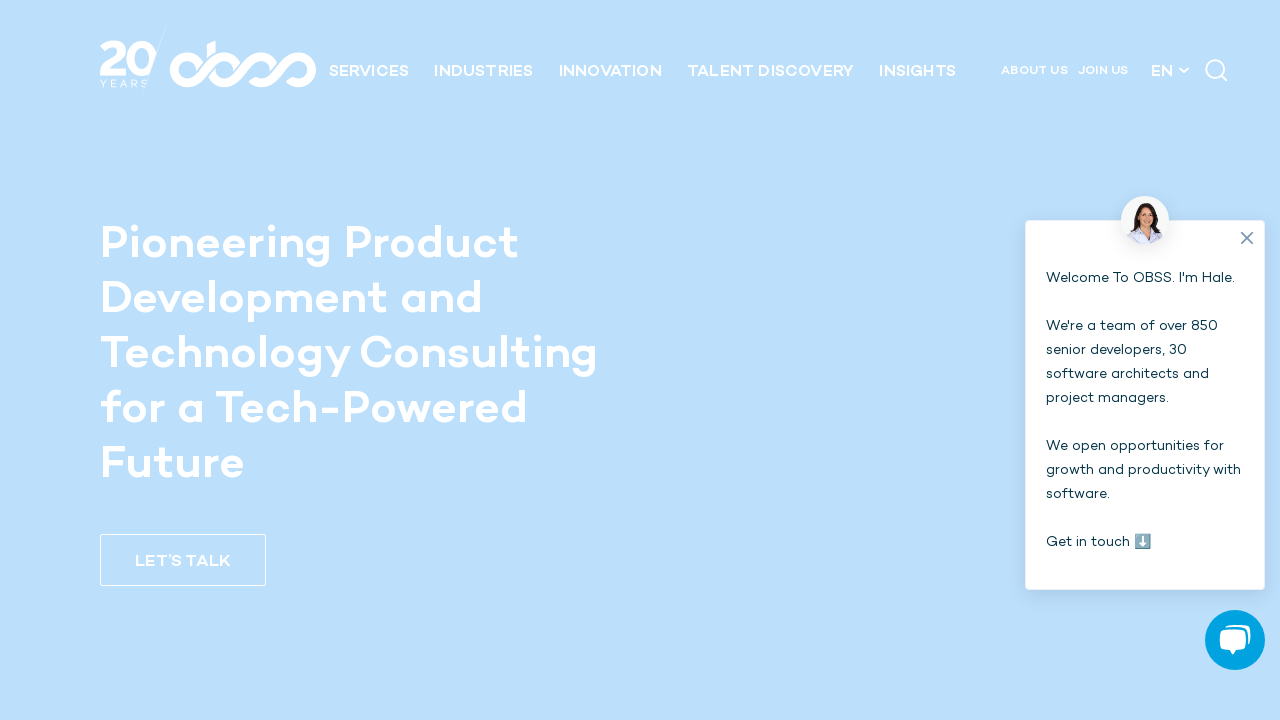

Navigated to OBSS website homepage
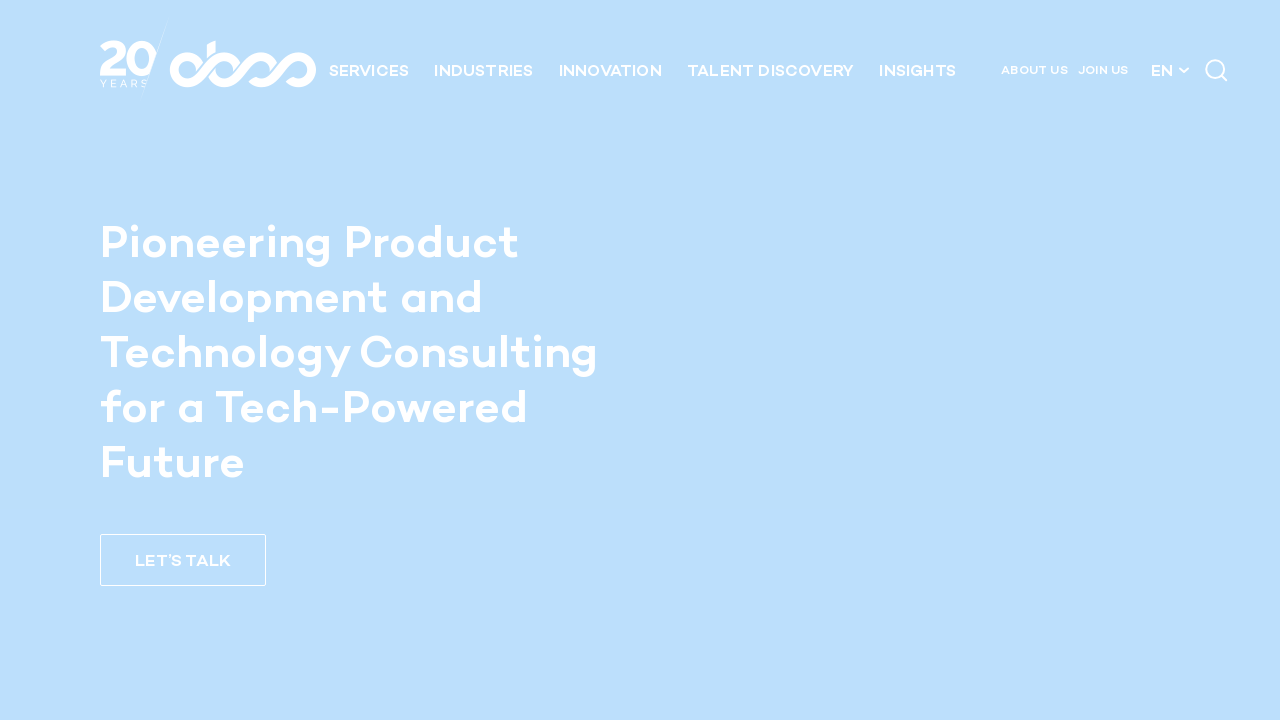

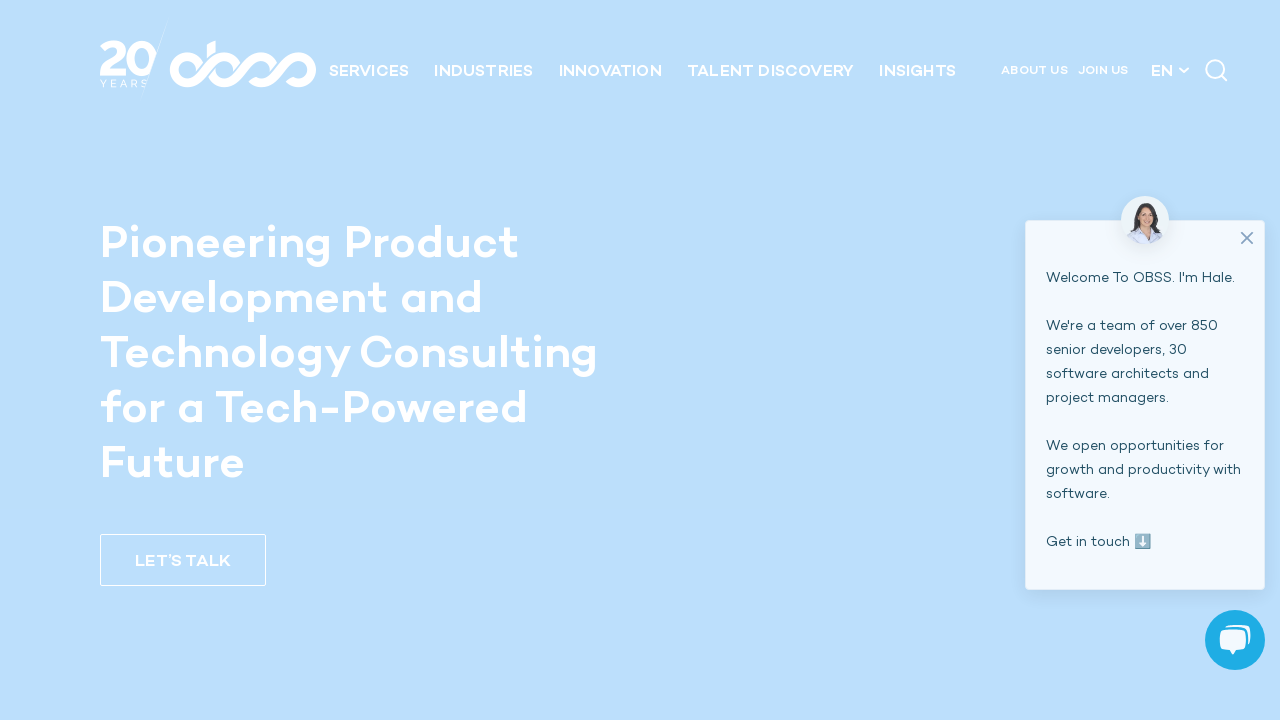